Navigates to the OrangeHRM login page and verifies page properties including title, URL, and page source availability without performing any login actions.

Starting URL: https://opensource-demo.orangehrmlive.com/web/index.php/auth/login

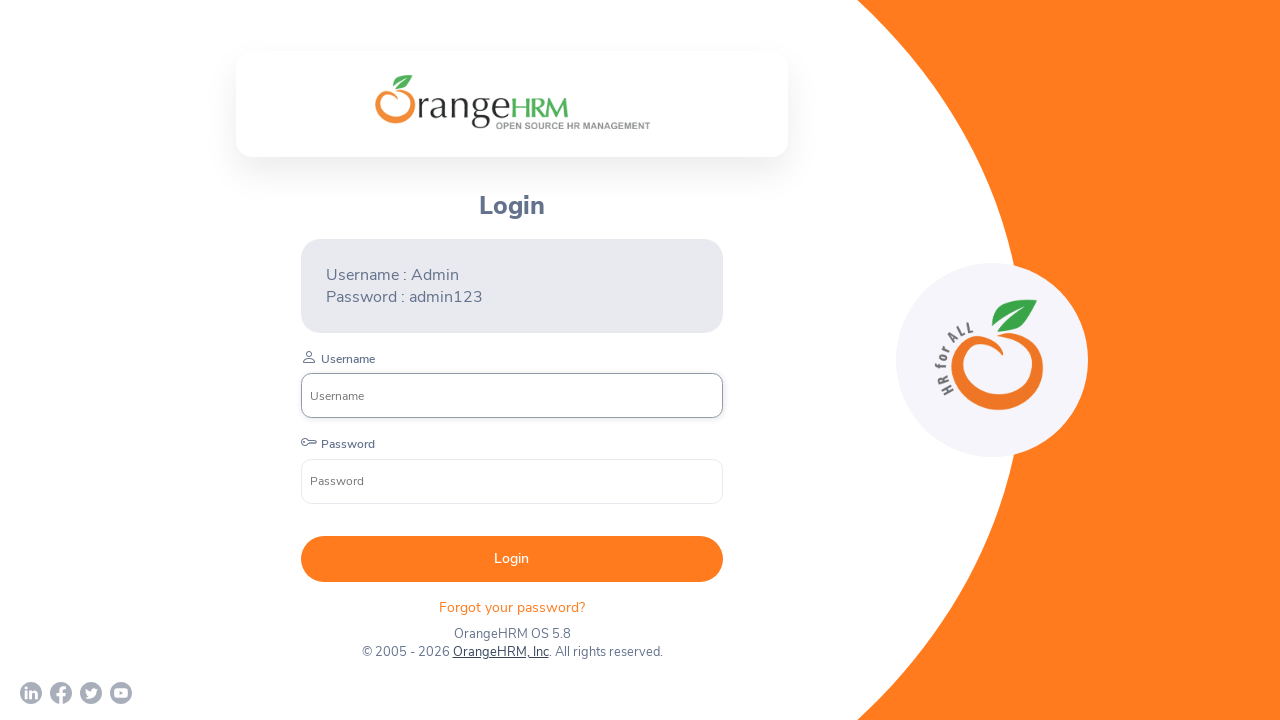

Retrieved page title
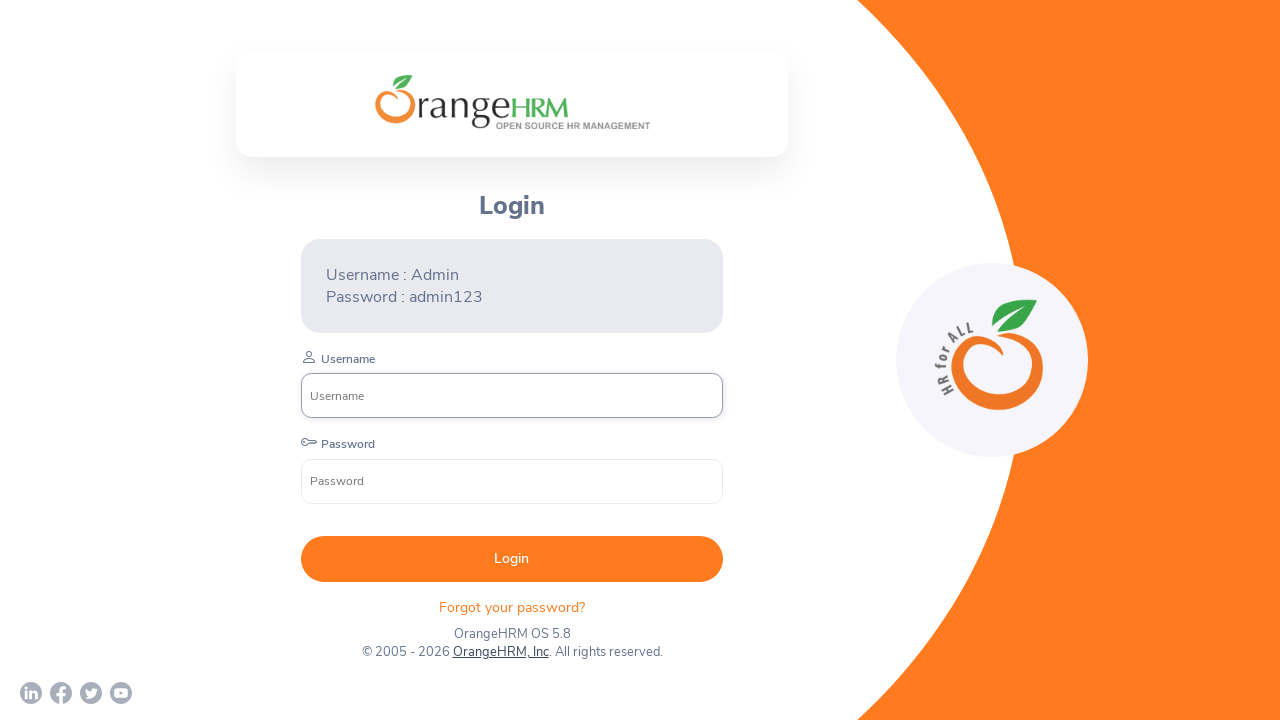

Printed page title to console
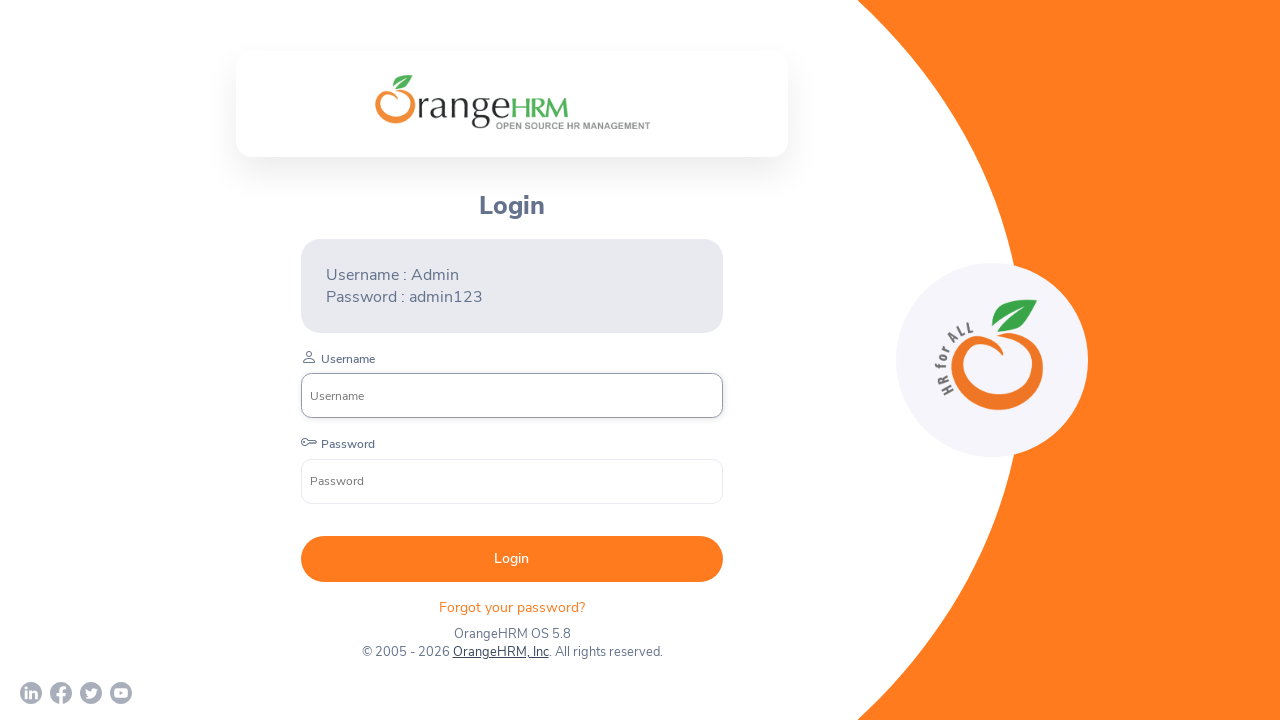

Printed page title length to console
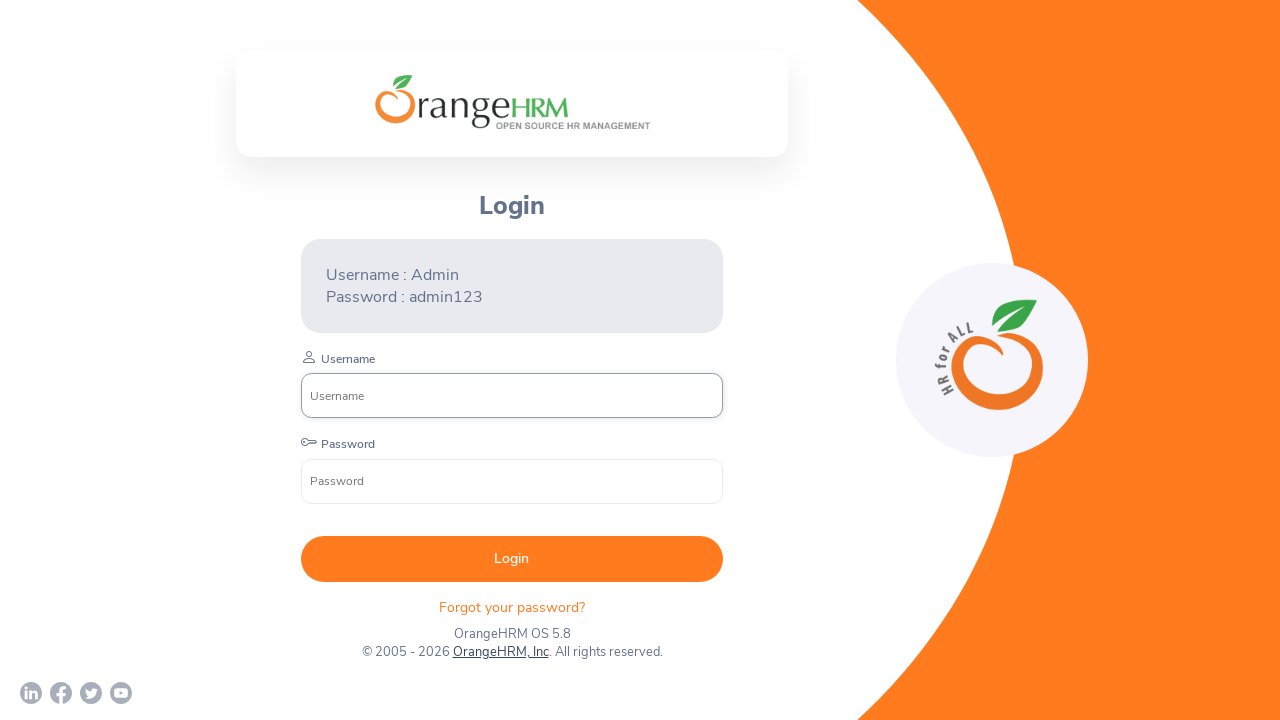

Retrieved current page URL
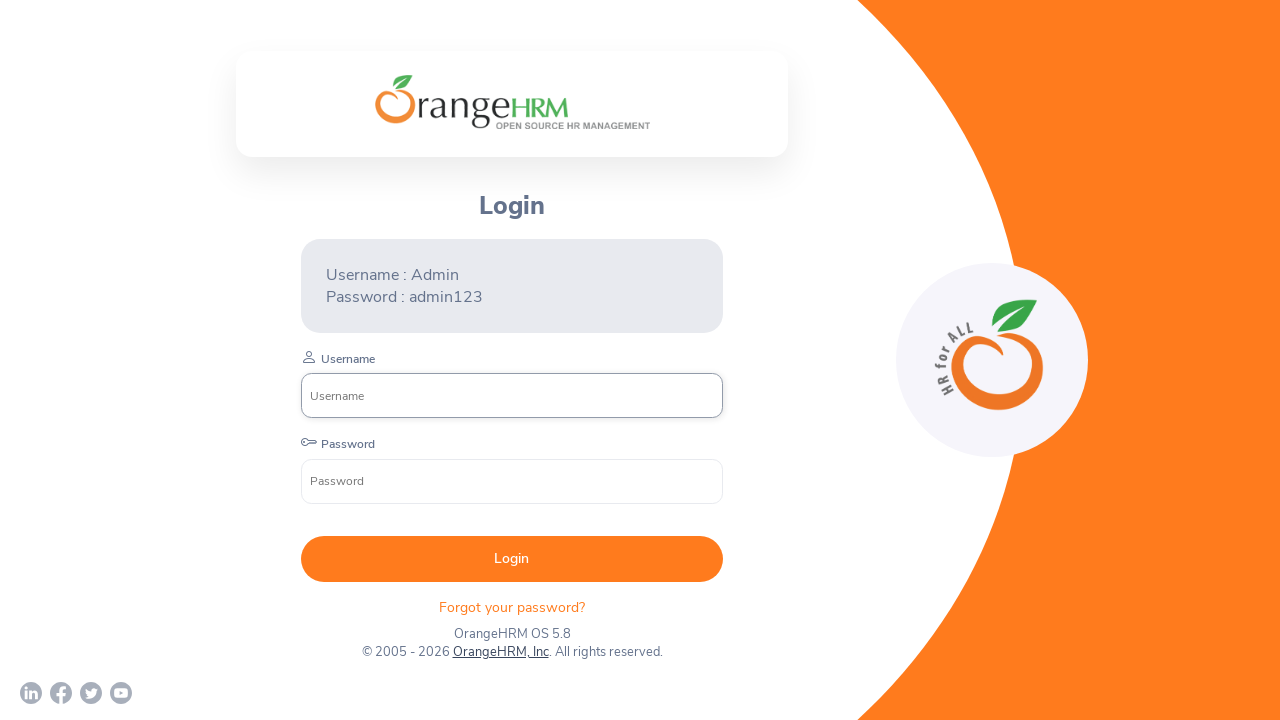

URL verification successful - correct page loaded
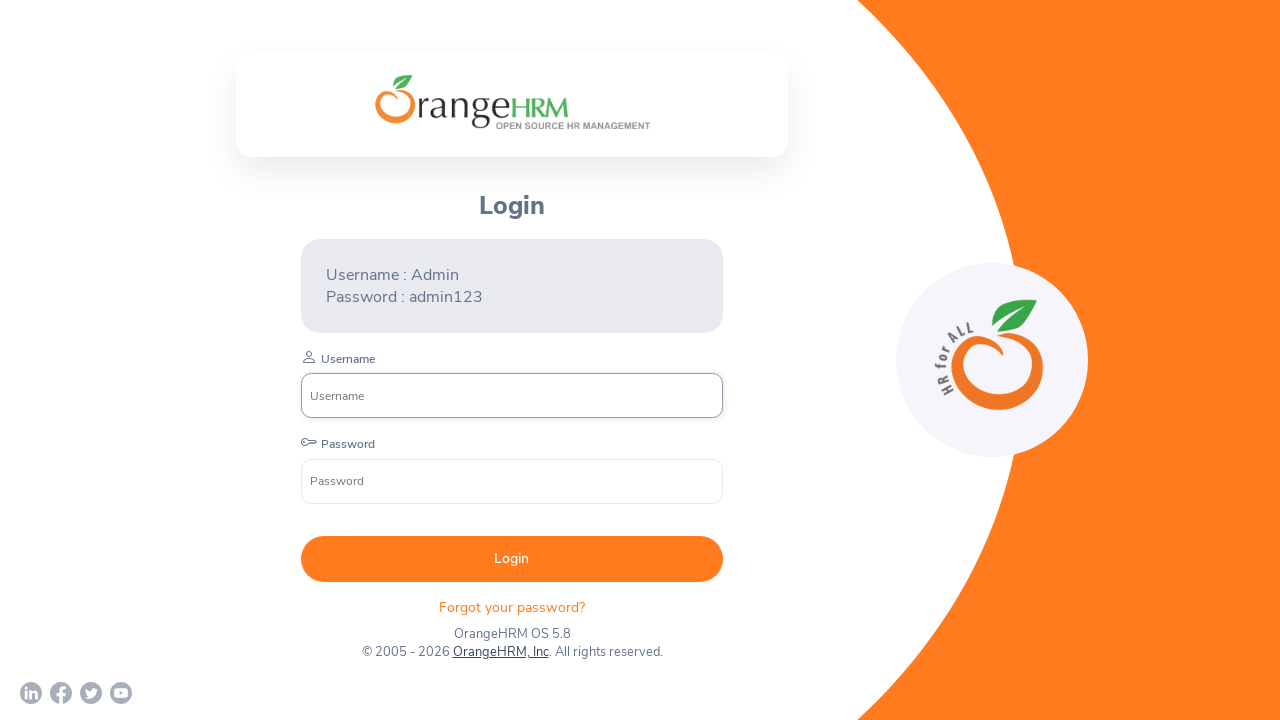

Printed actual URL to console
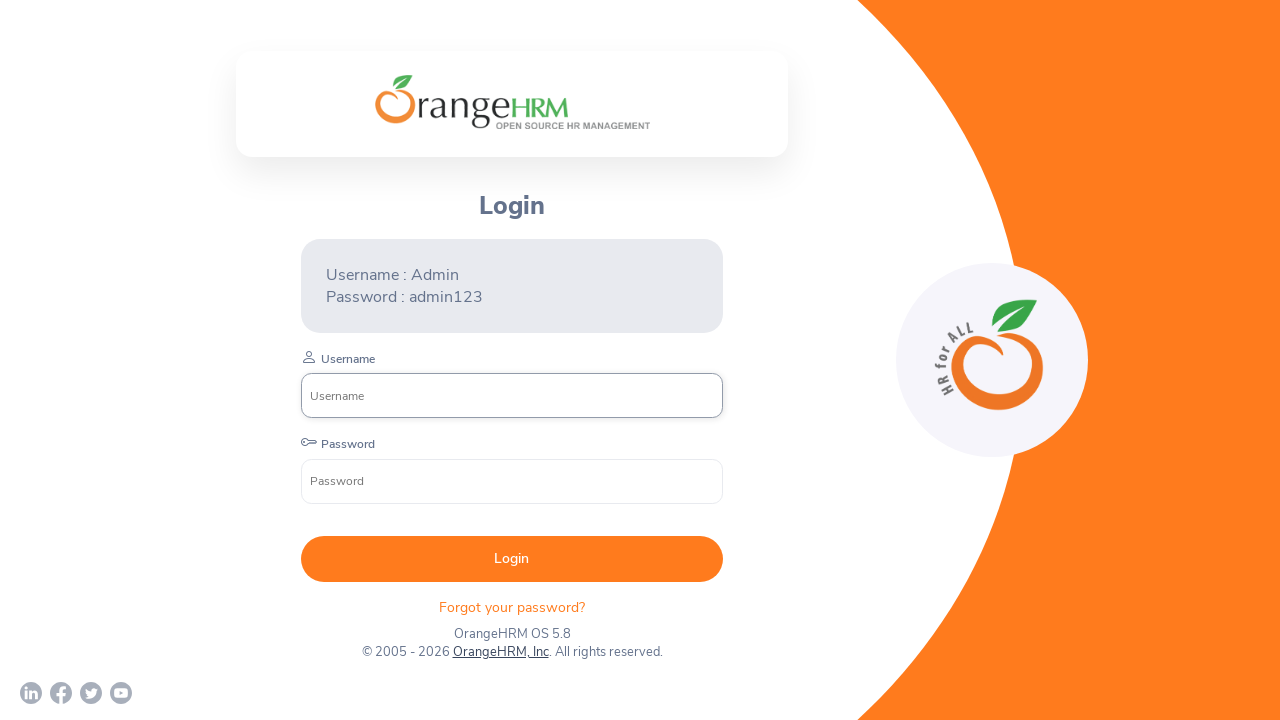

Printed expected URL to console
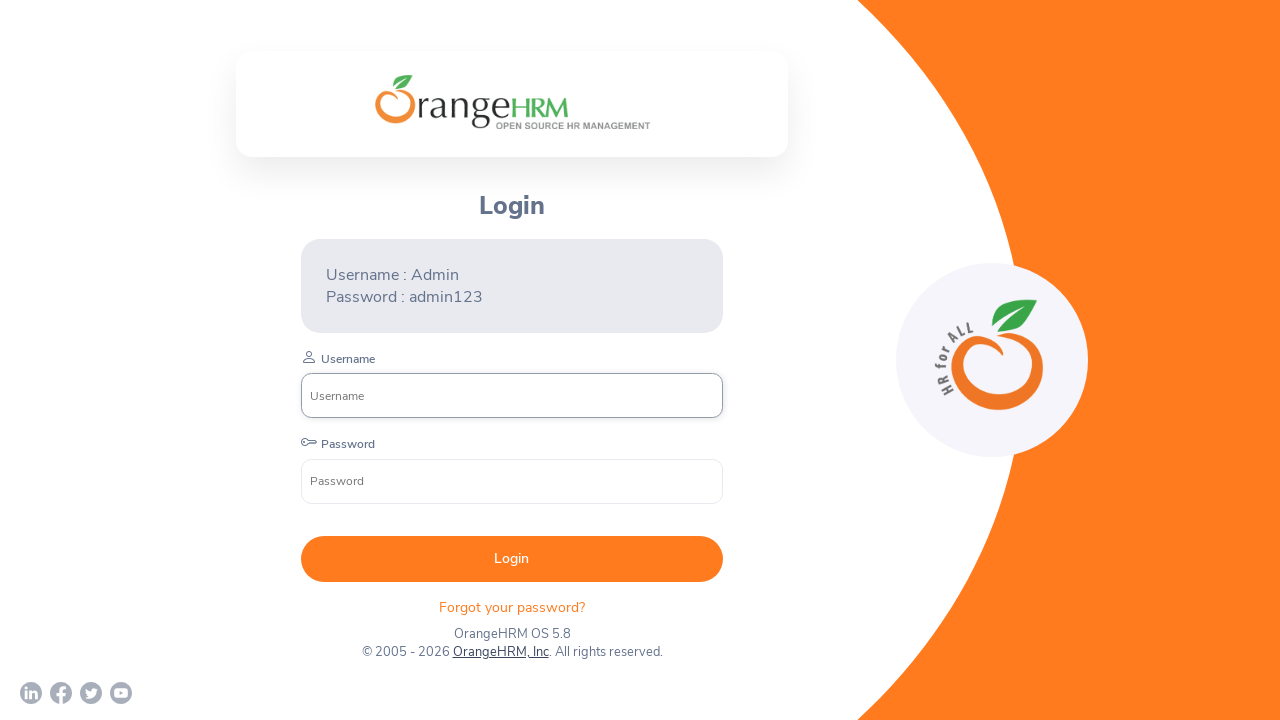

Retrieved page source content
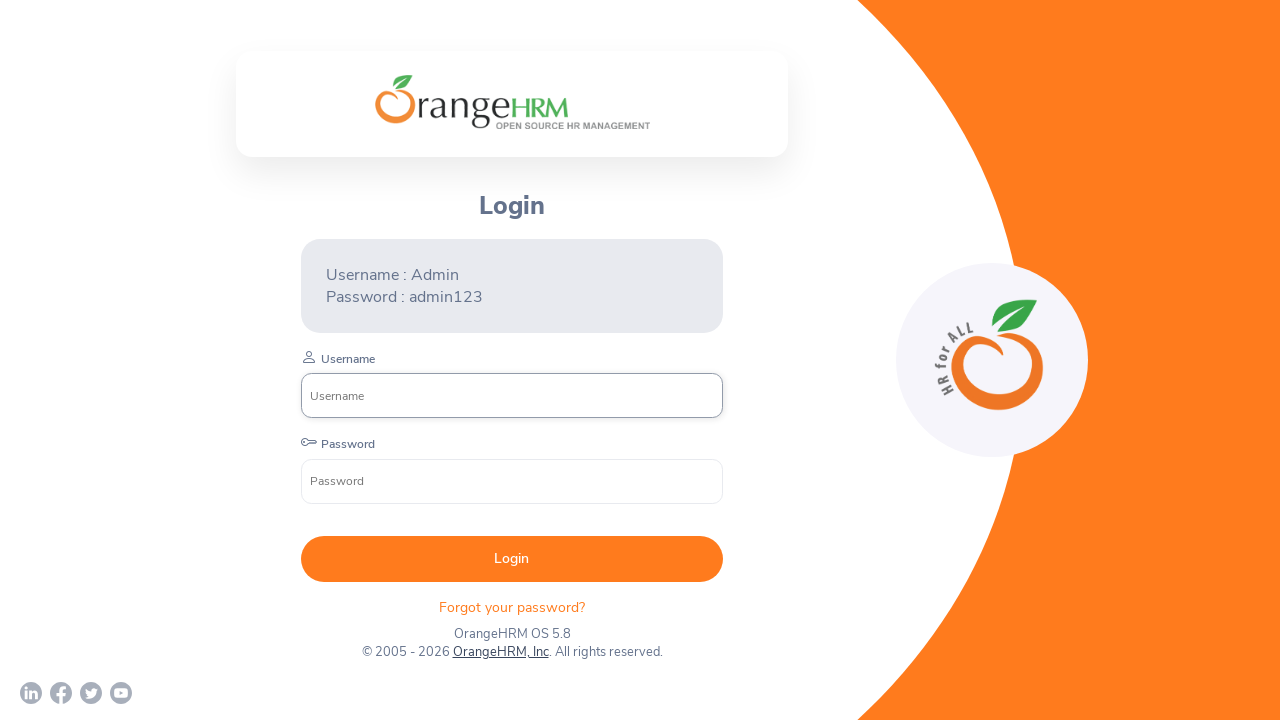

Printed page source length to console
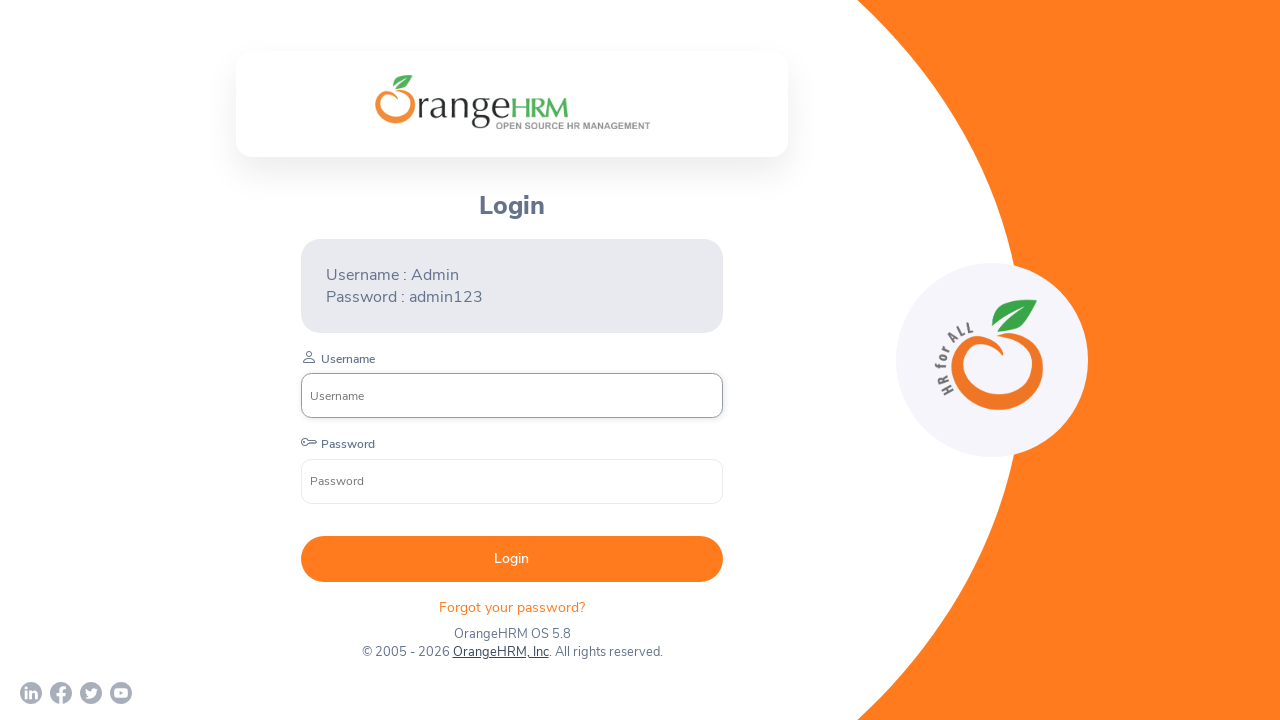

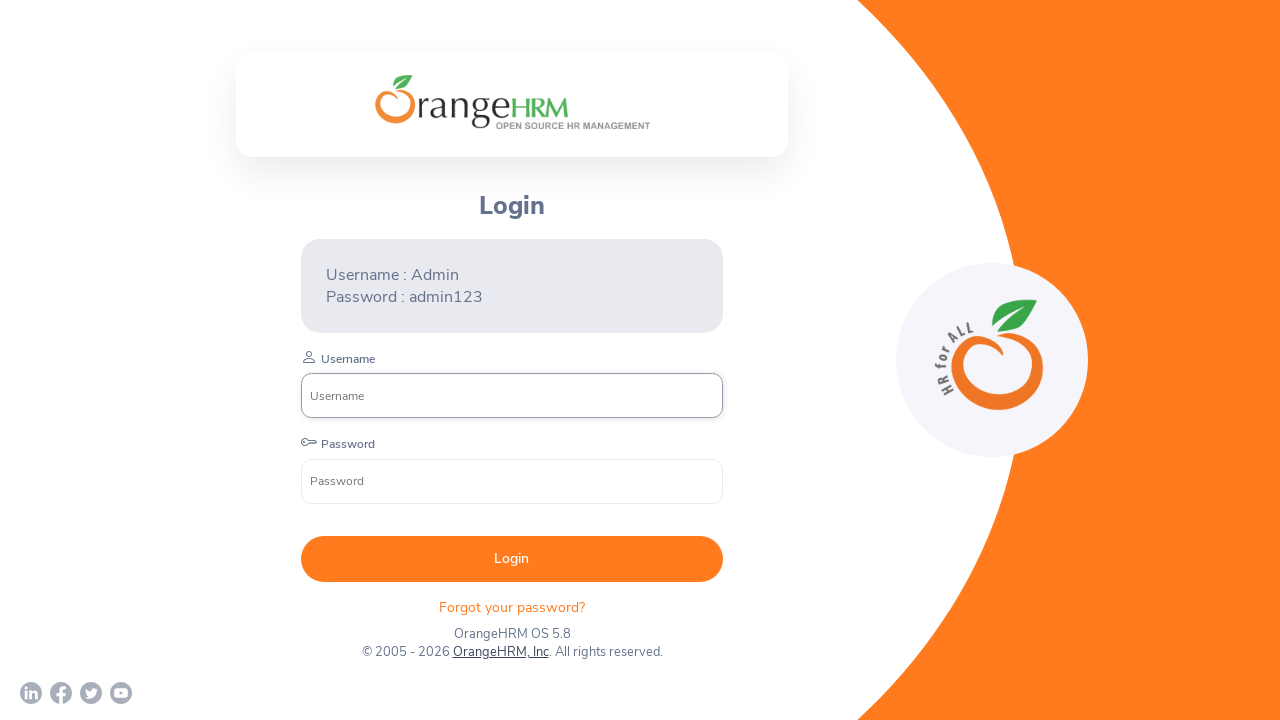